Tests a wait scenario by clicking a verify button and checking that a success message appears

Starting URL: http://suninjuly.github.io/wait1.html

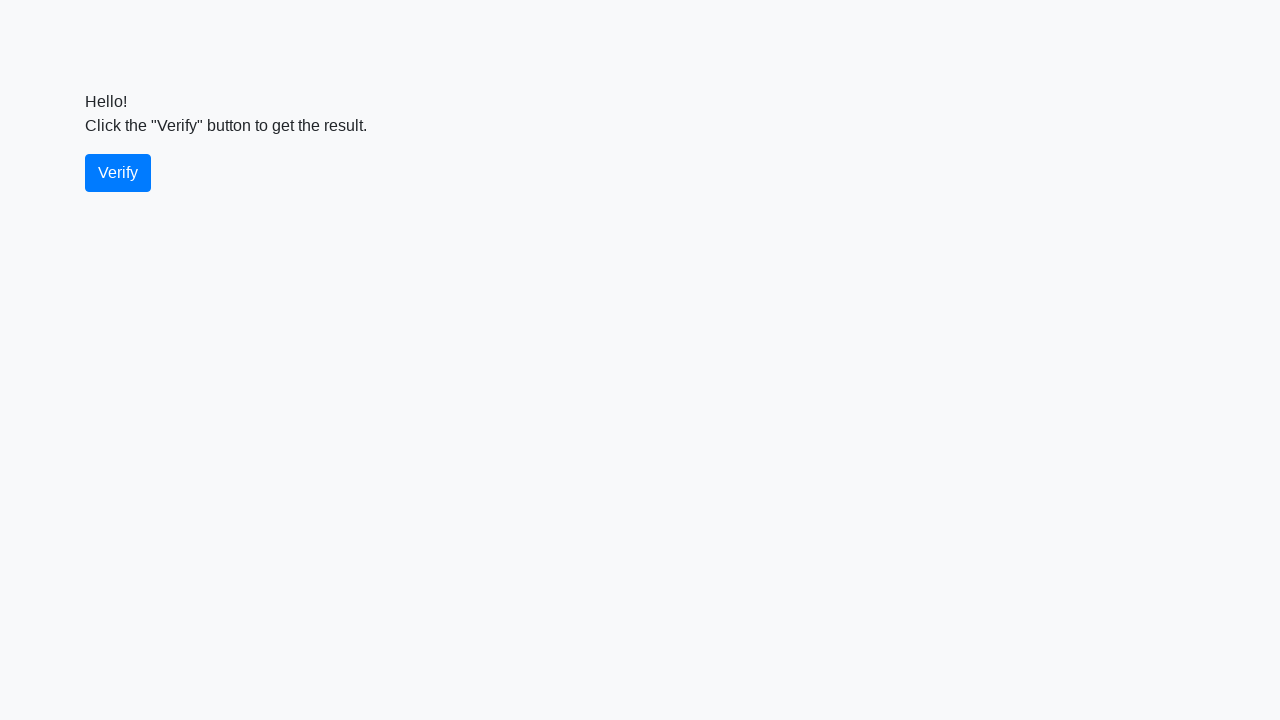

Clicked the verify button at (118, 173) on #verify
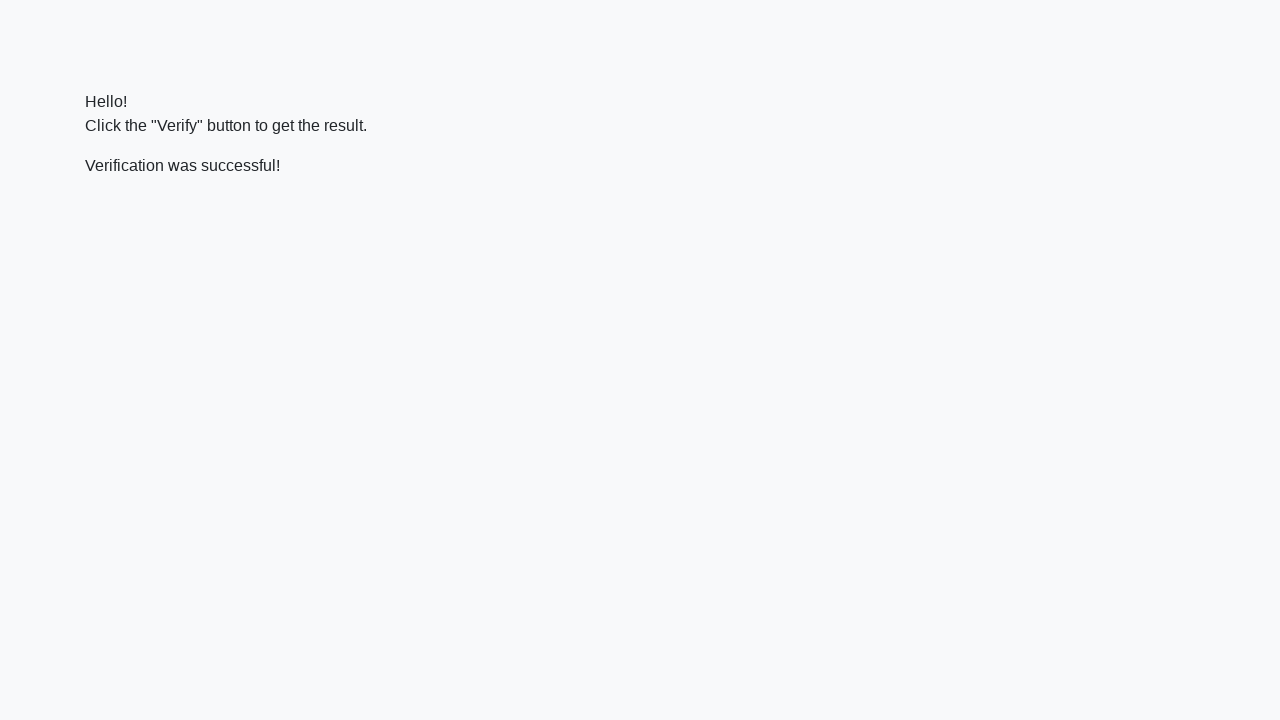

Success message appeared and became visible
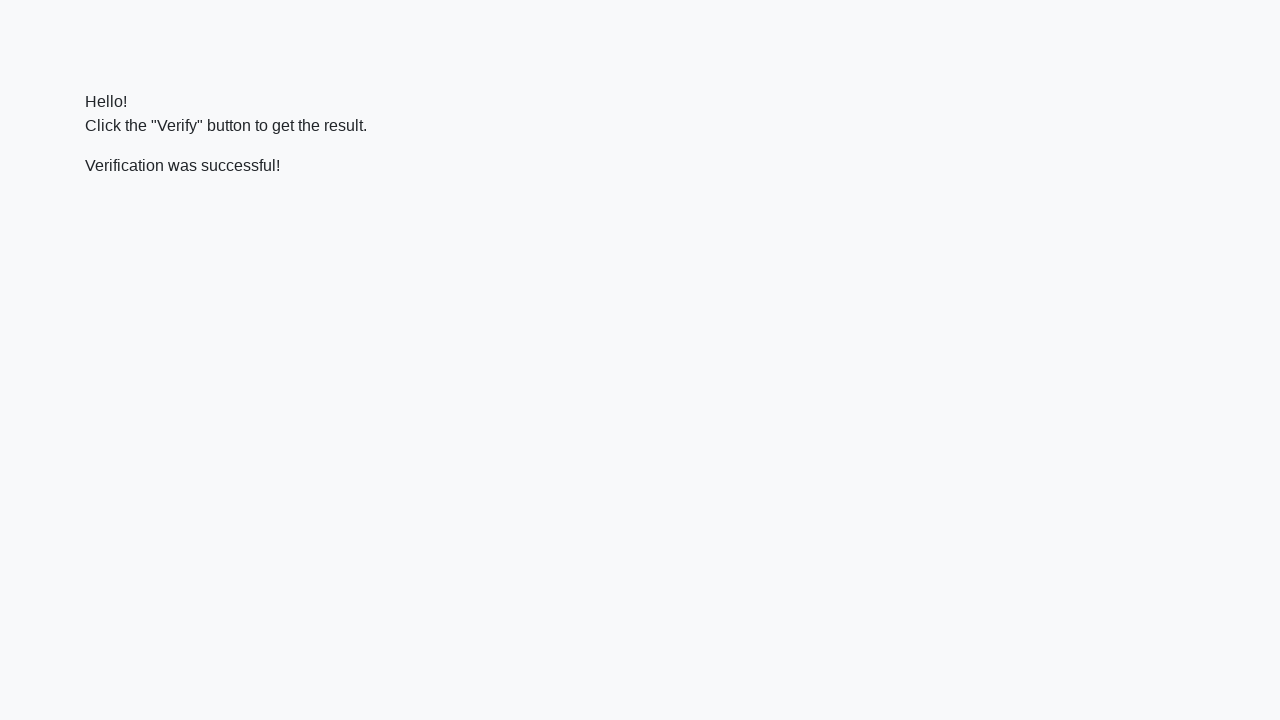

Verified that success message contains 'successful' text
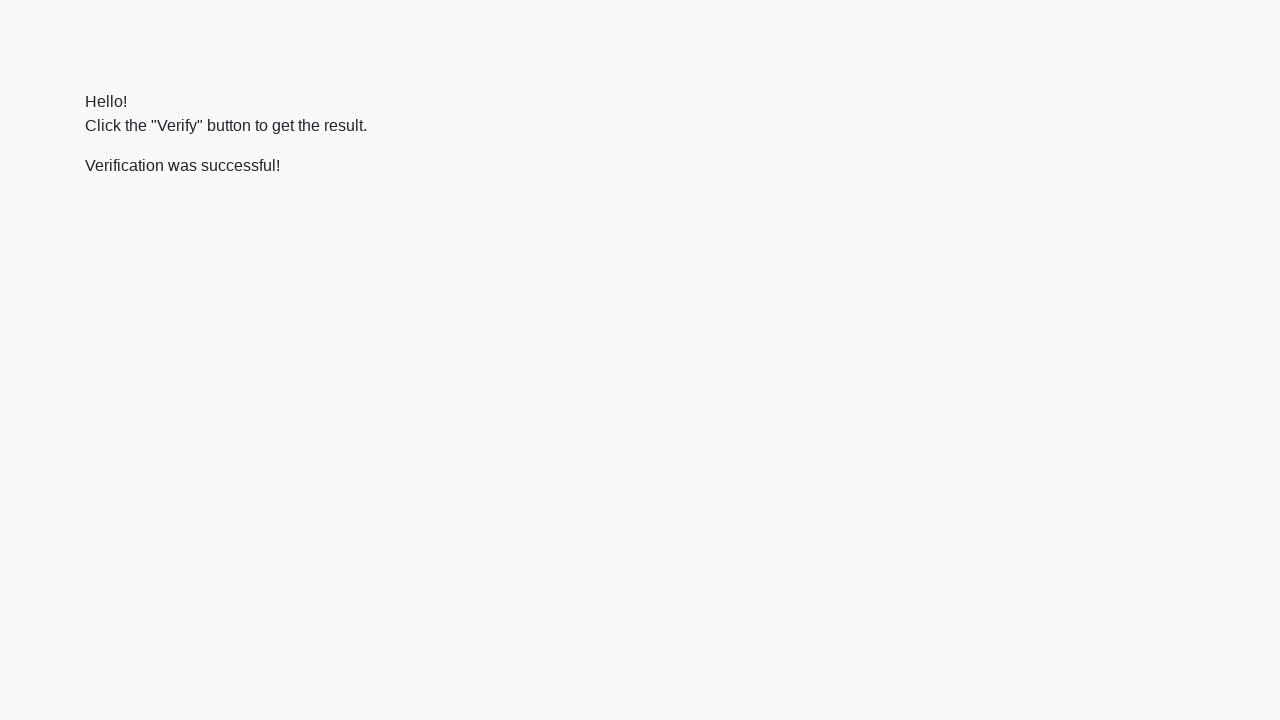

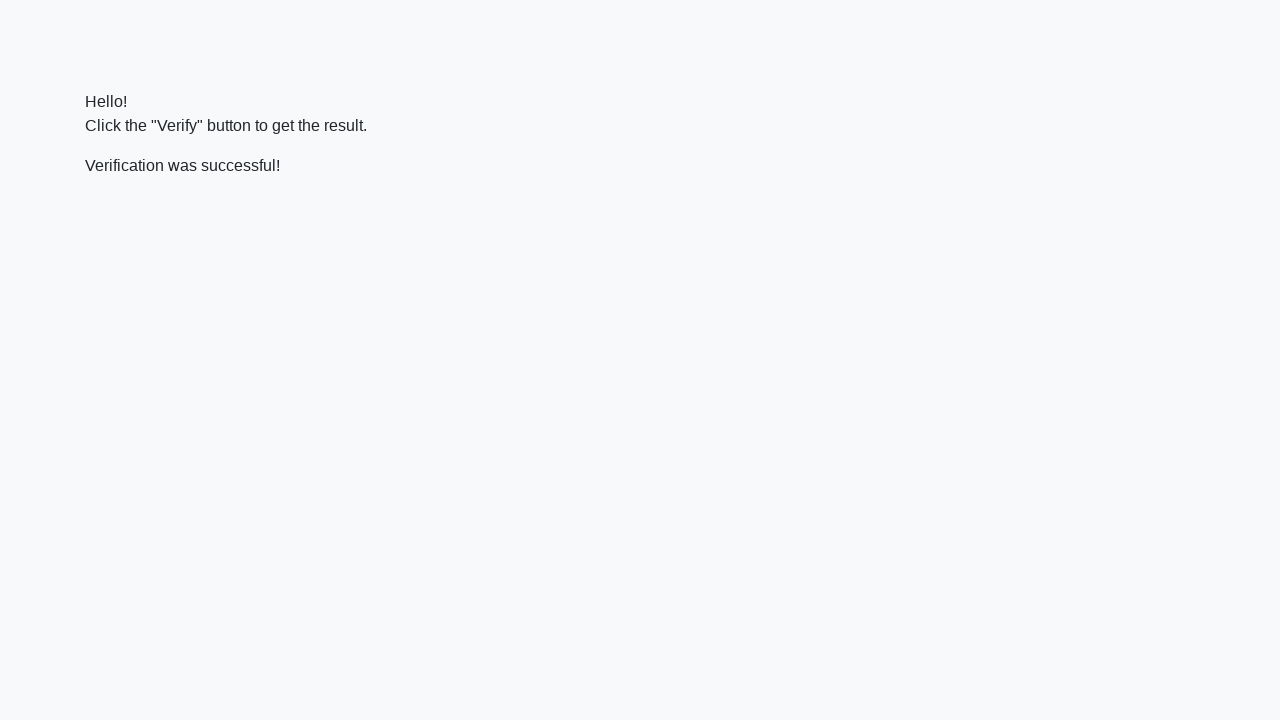